Tests handling of JavaScript alerts including simple alert, confirm dialog, and prompt dialog on the Herokuapp demo page

Starting URL: https://the-internet.herokuapp.com/javascript_alerts

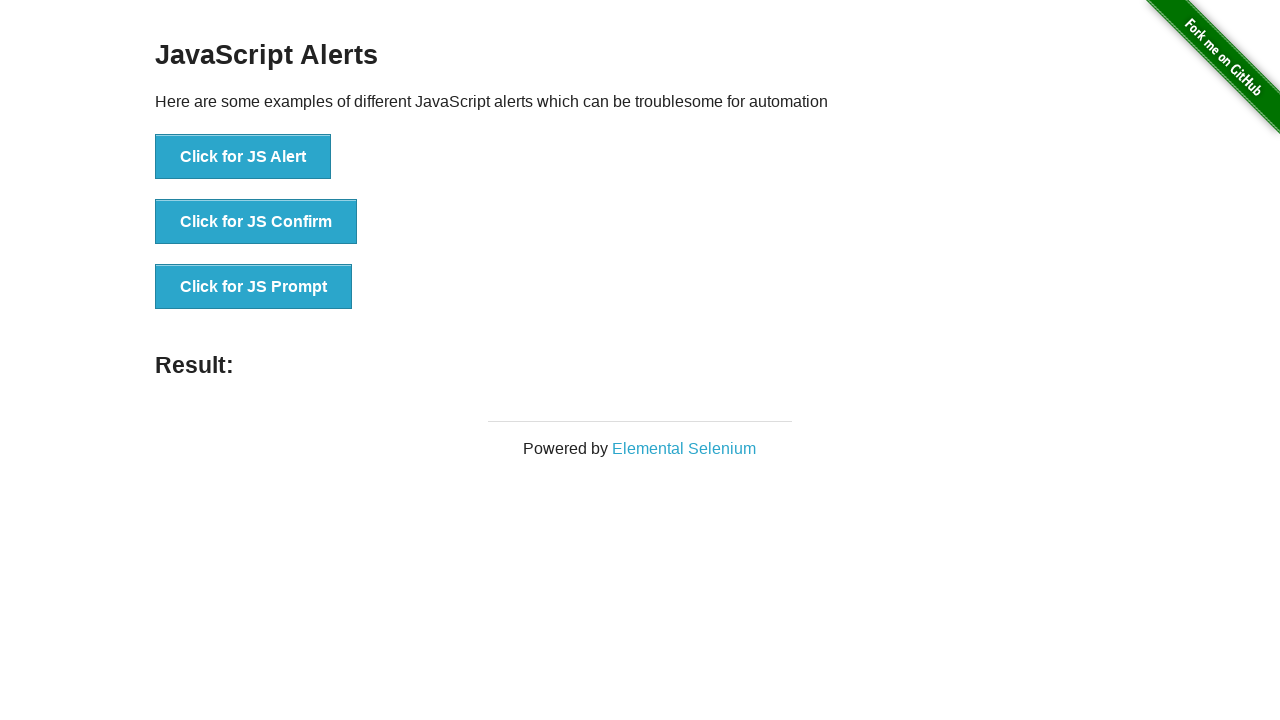

Clicked 'Click for JS Alert' button at (243, 157) on xpath=//button[text()='Click for JS Alert']
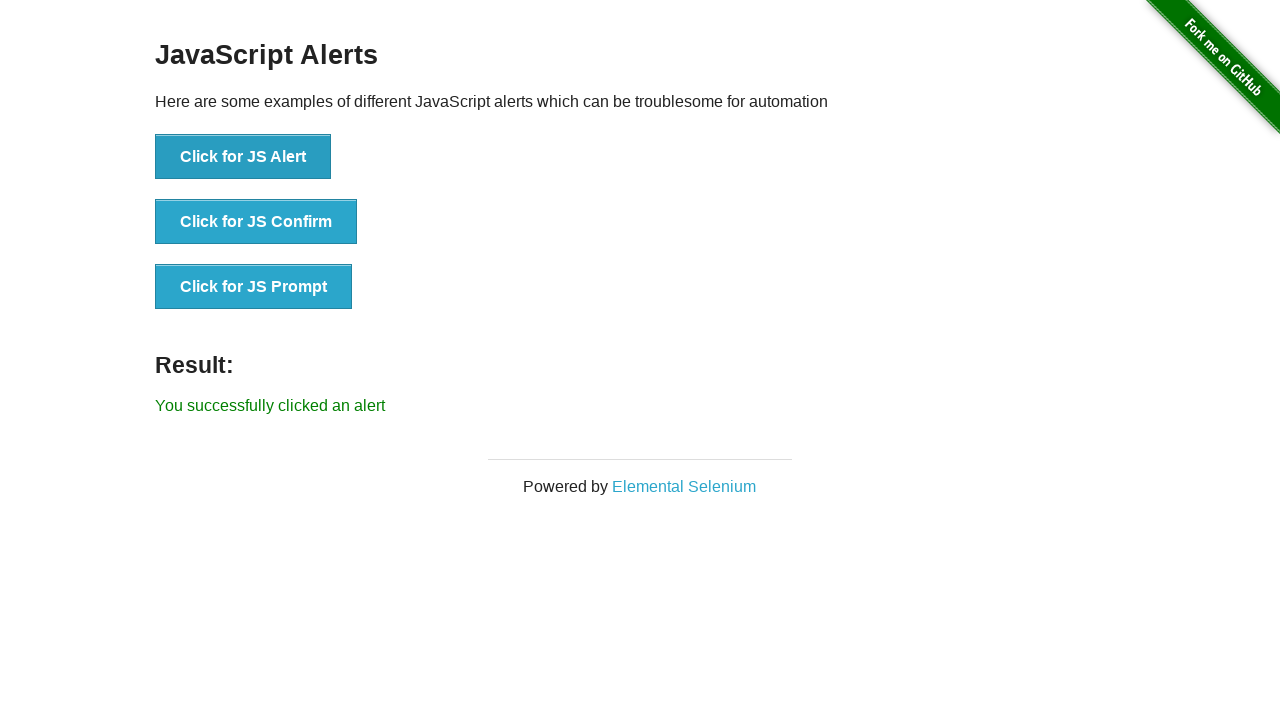

Set up dialog handler to accept alerts
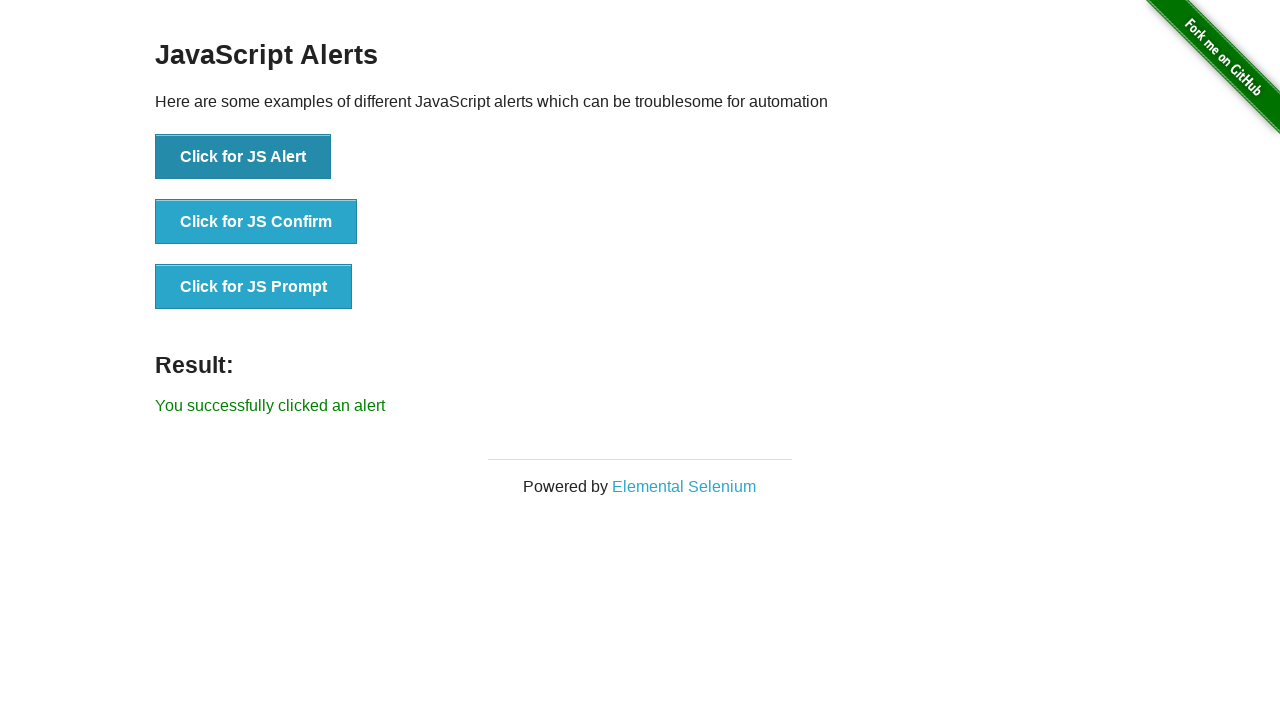

Clicked 'Click for JS Confirm' button at (256, 222) on xpath=//button[text()='Click for JS Confirm']
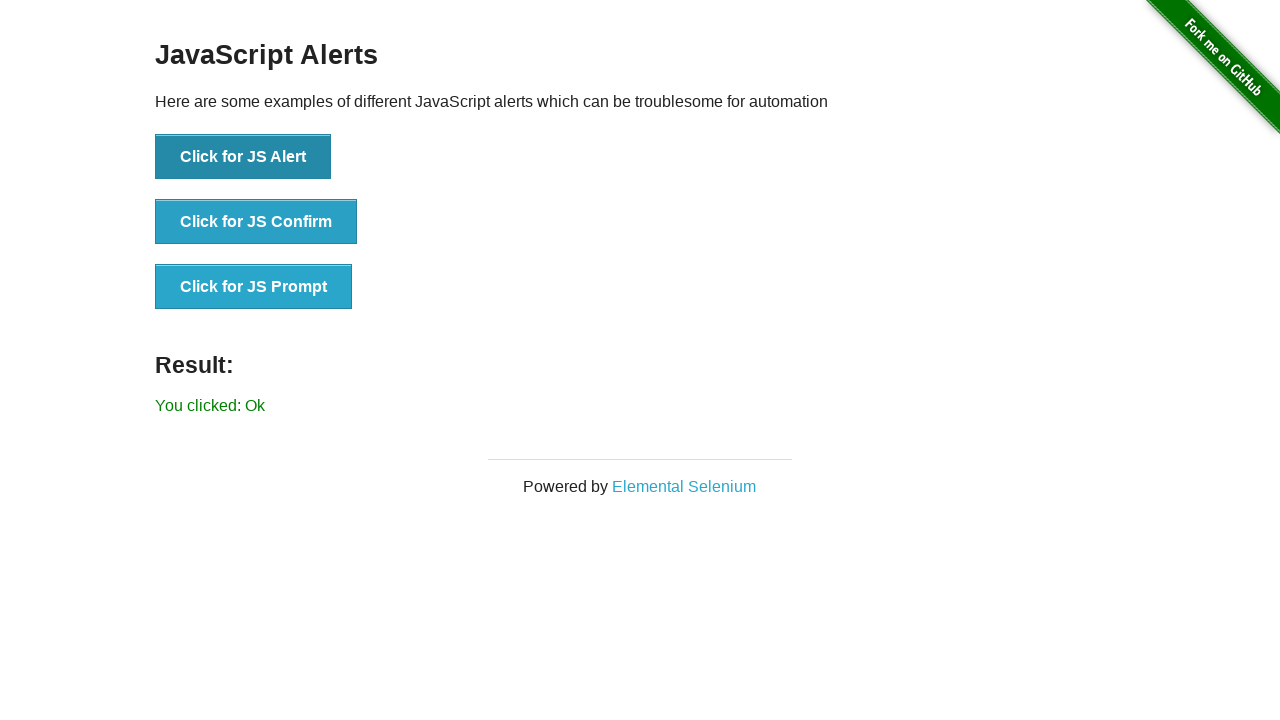

Clicked 'Click for JS Prompt' button at (254, 287) on xpath=//button[text()='Click for JS Prompt']
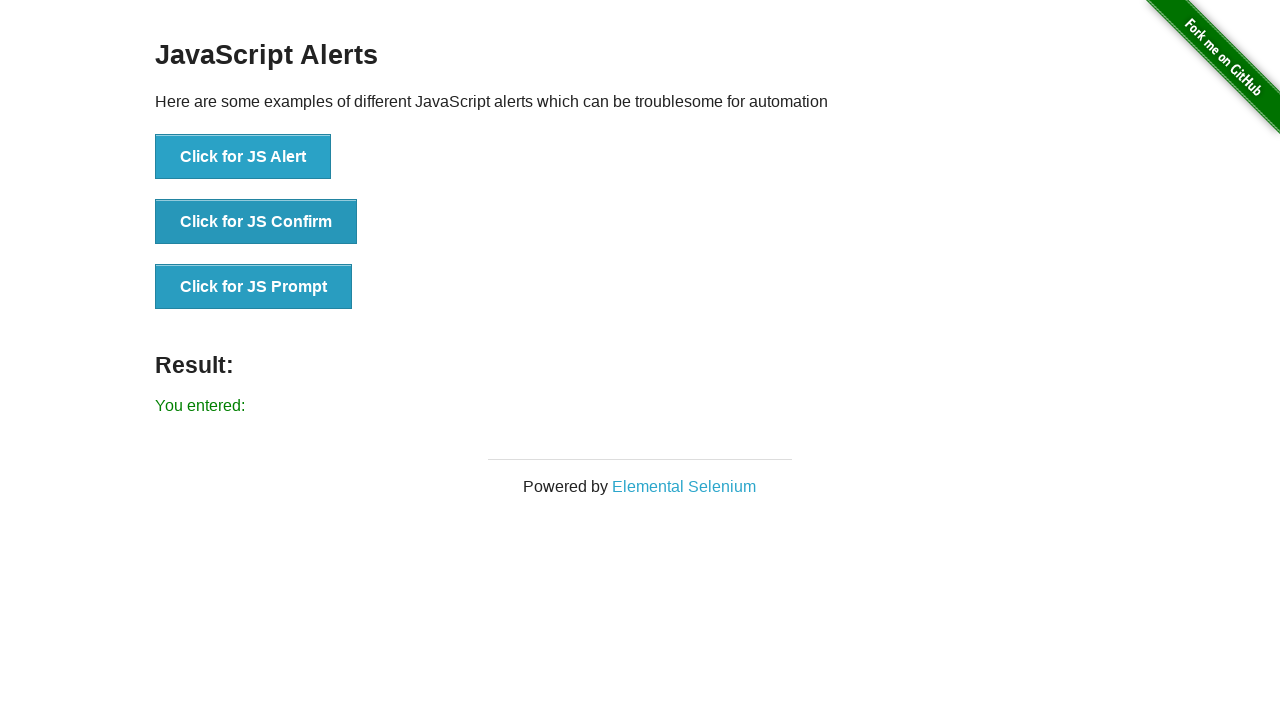

Set up dialog handler to accept prompt with text 'Hi I'm Priya'
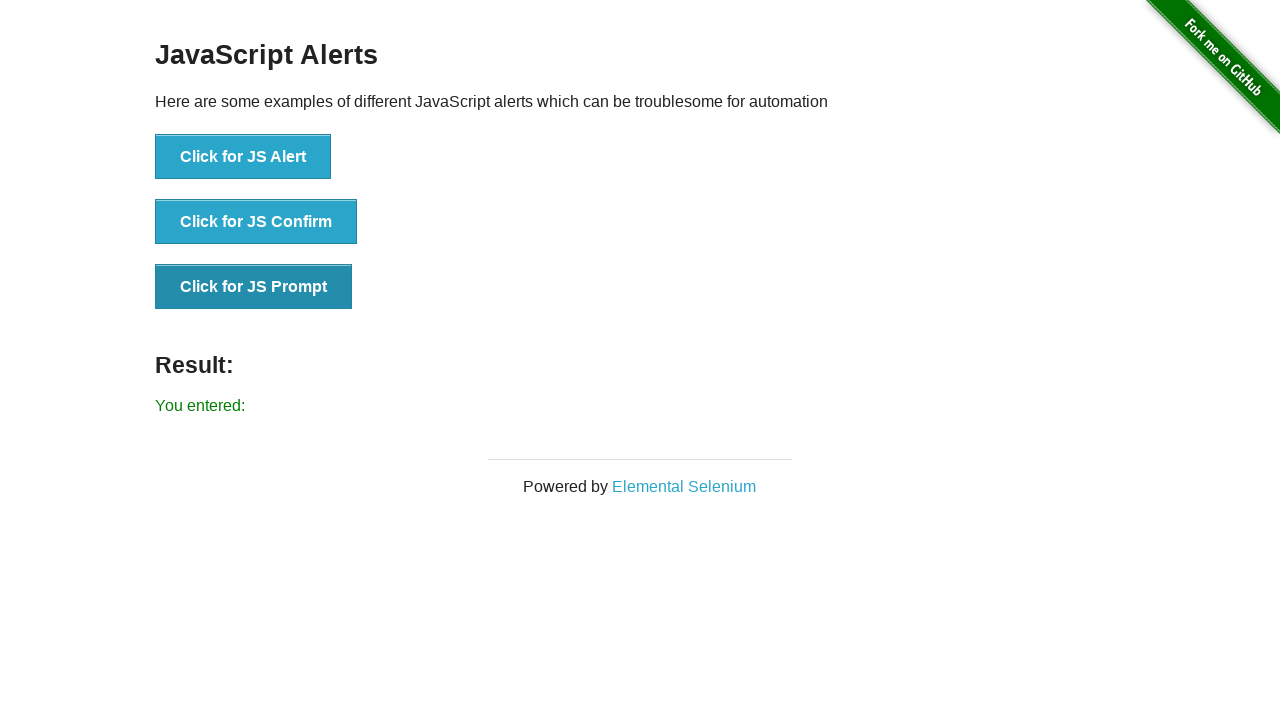

Clicked 'Click for JS Prompt' button again to trigger prompt with text input at (254, 287) on xpath=//button[text()='Click for JS Prompt']
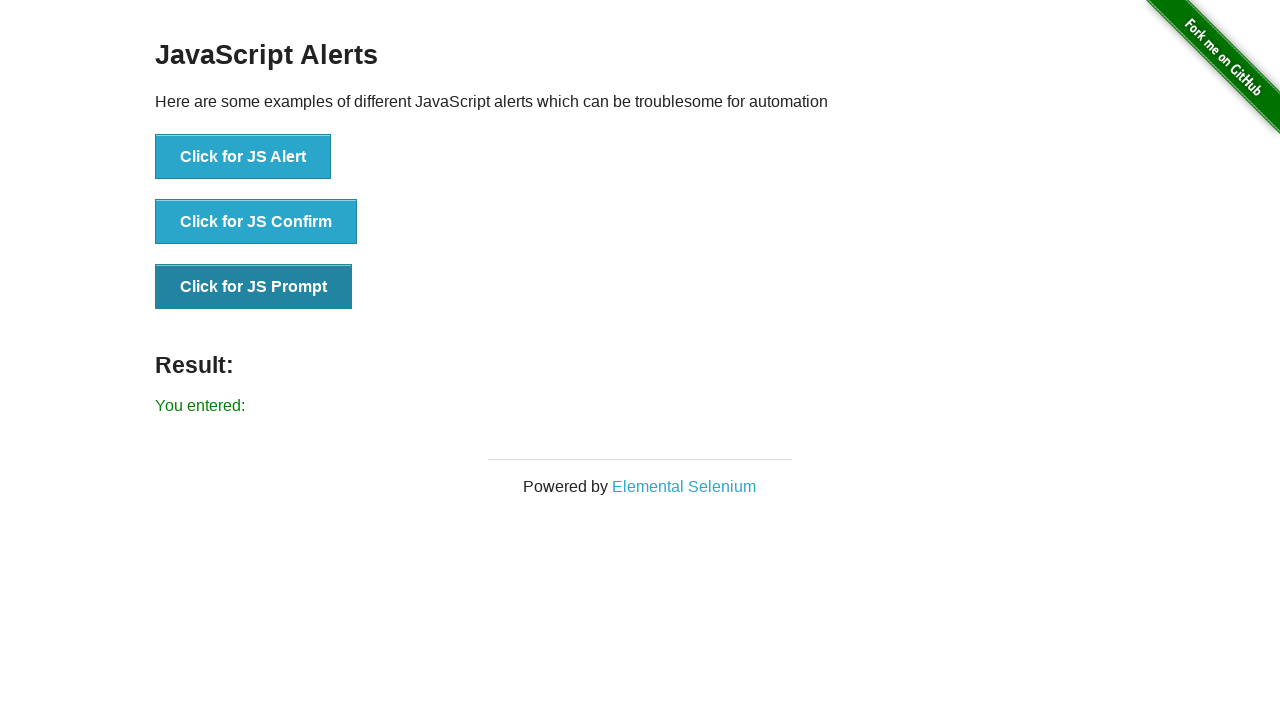

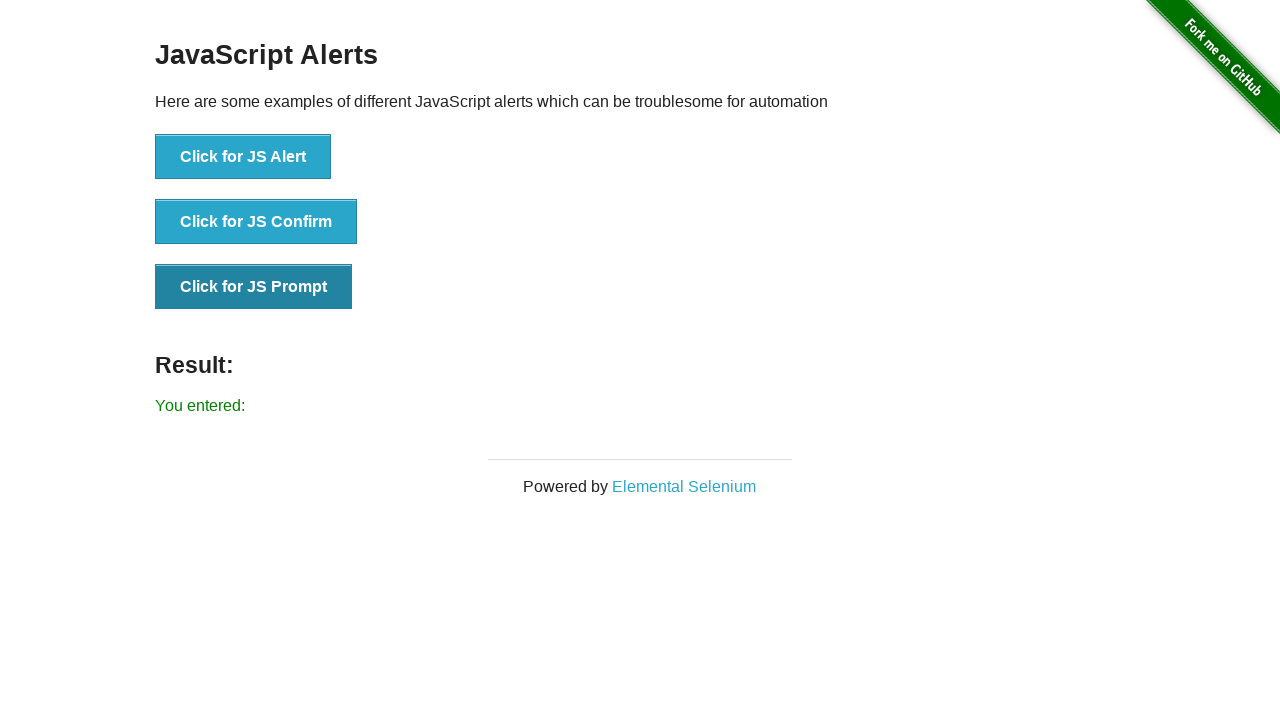